Triggers a prompt dialog, enters text into it, and accepts it

Starting URL: https://dgotlieb.github.io/Navigation/Navigation.html

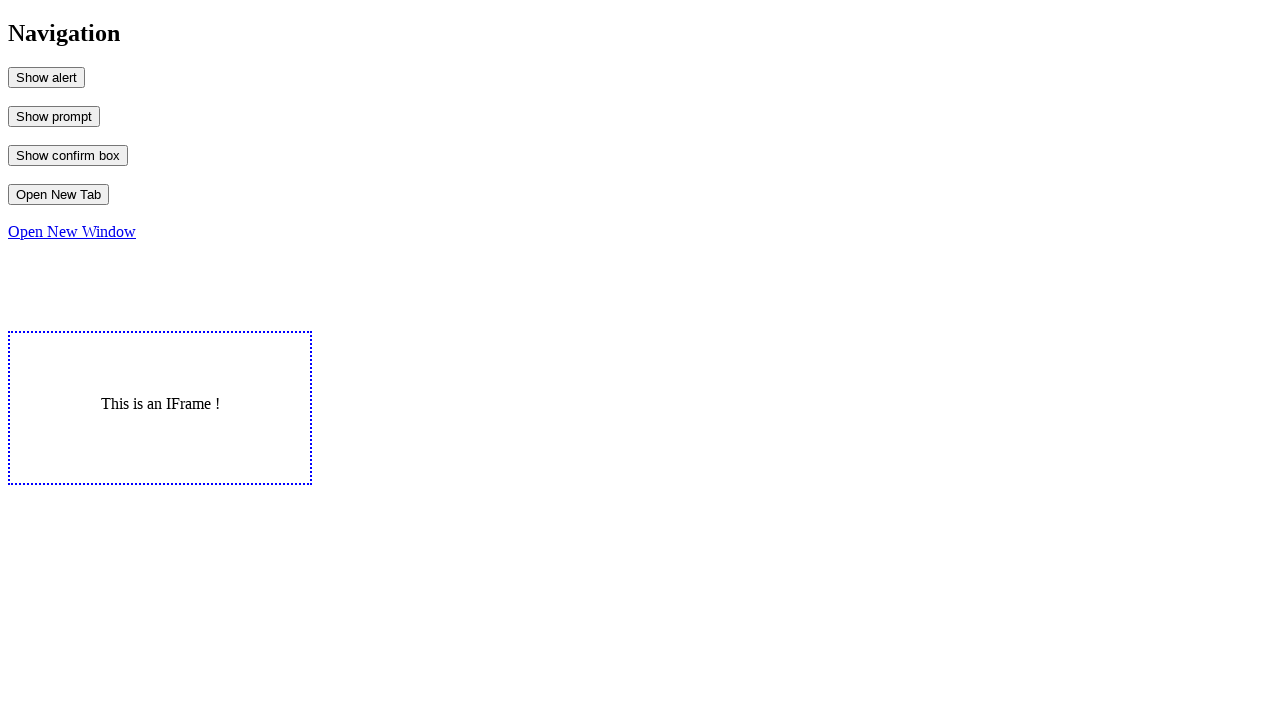

Set up dialog handler to accept prompt with text 'Denis'
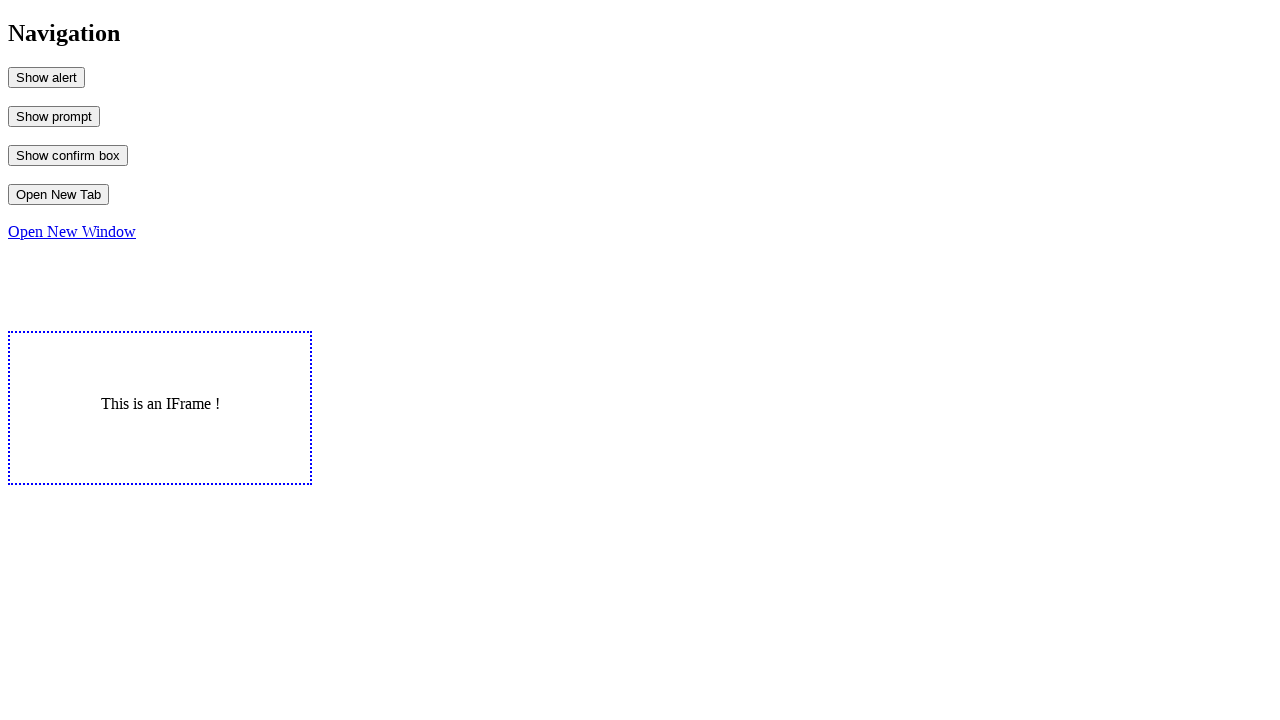

Triggered prompt dialog by clicking #MyPrompt element
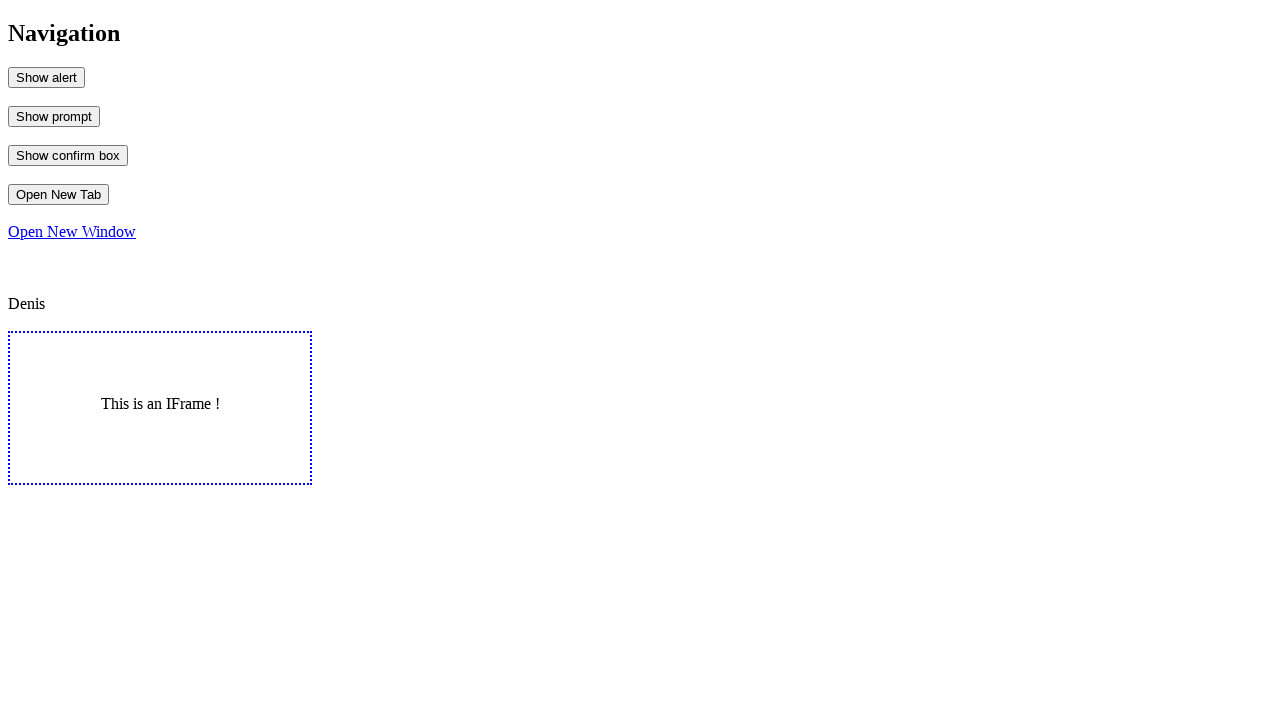

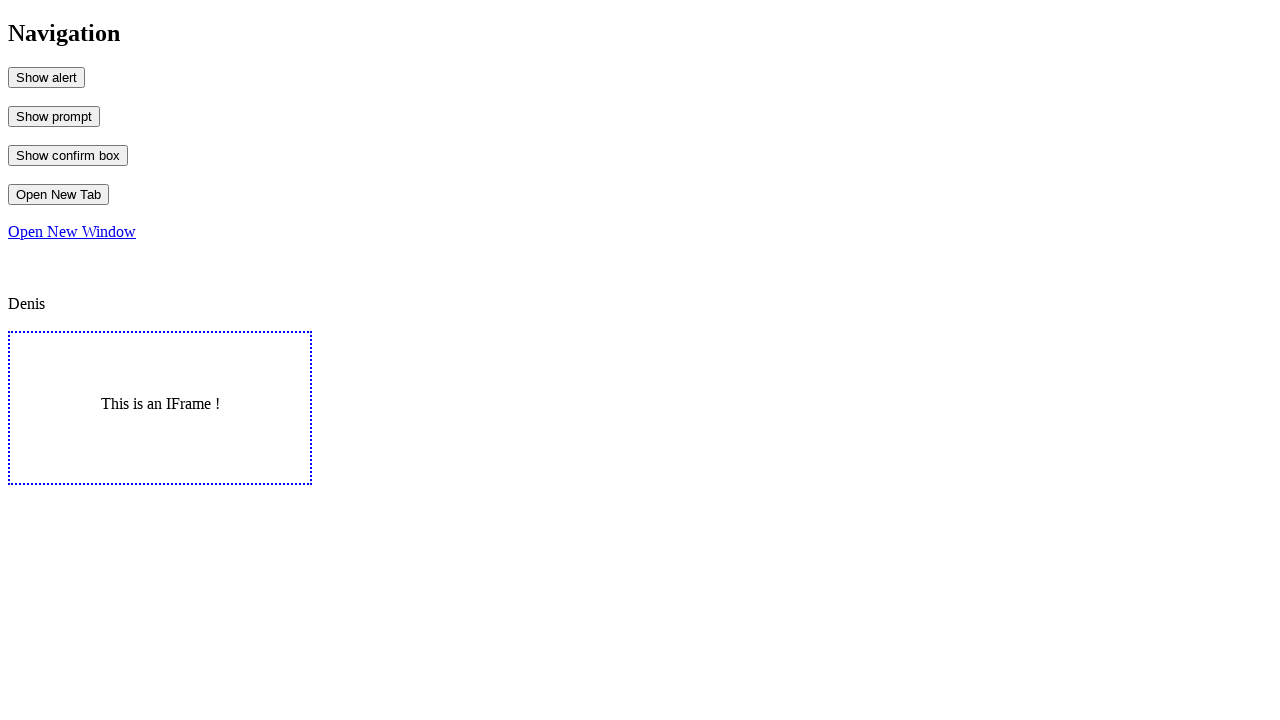